Tests the inputValue() method by filling an input field with a number and retrieving the value

Starting URL: https://practice.cydeo.com/

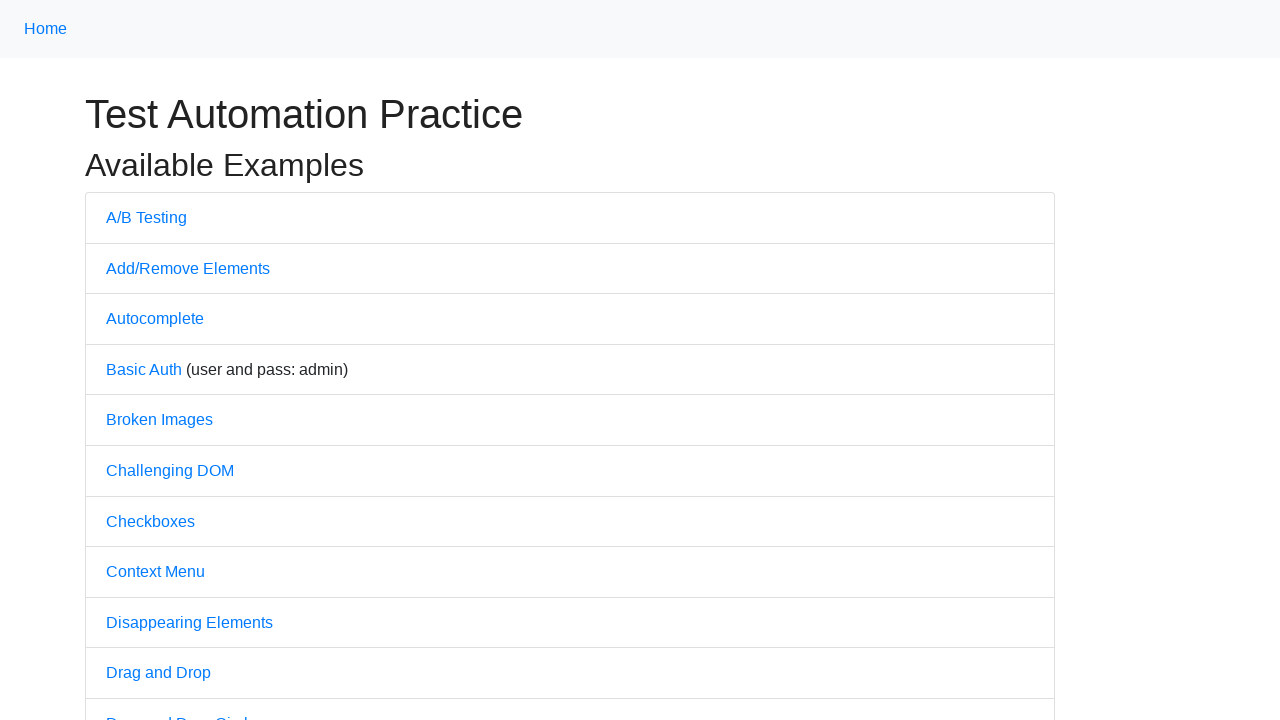

Clicked on Inputs link at (128, 361) on internal:text="Inputs"i
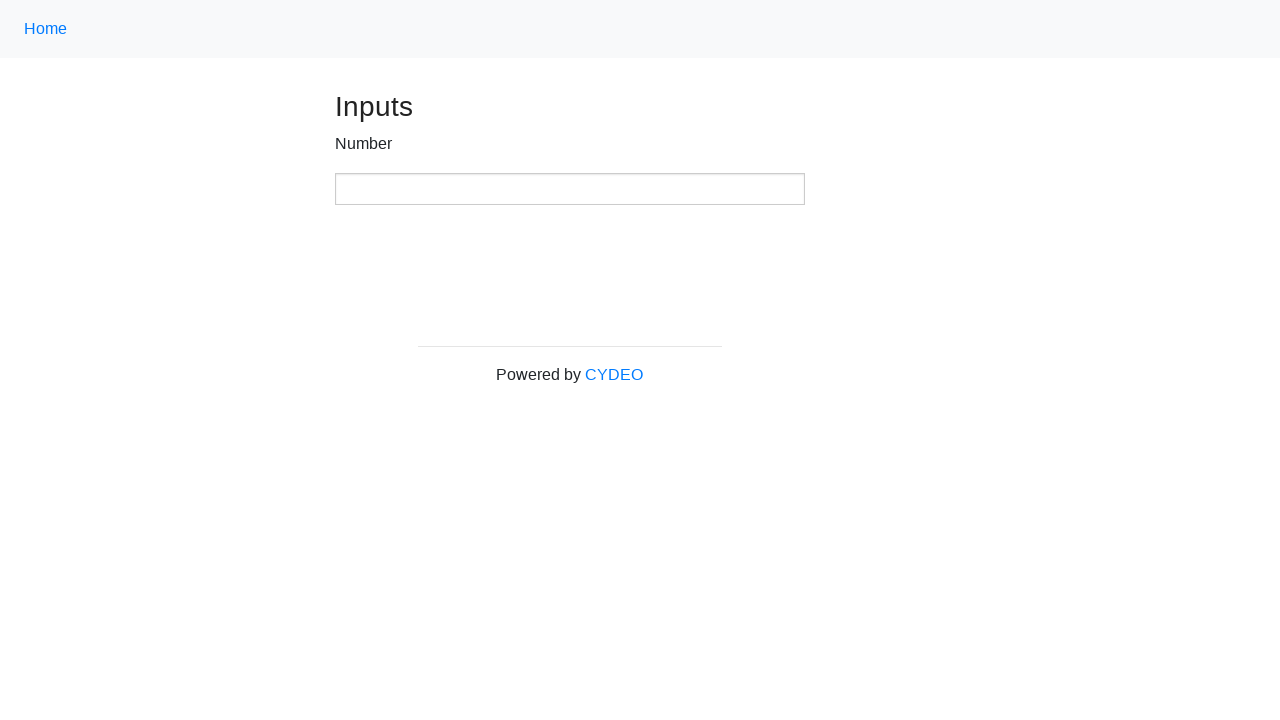

Clicked on number input box at (570, 189) on xpath=//input[@type='number']
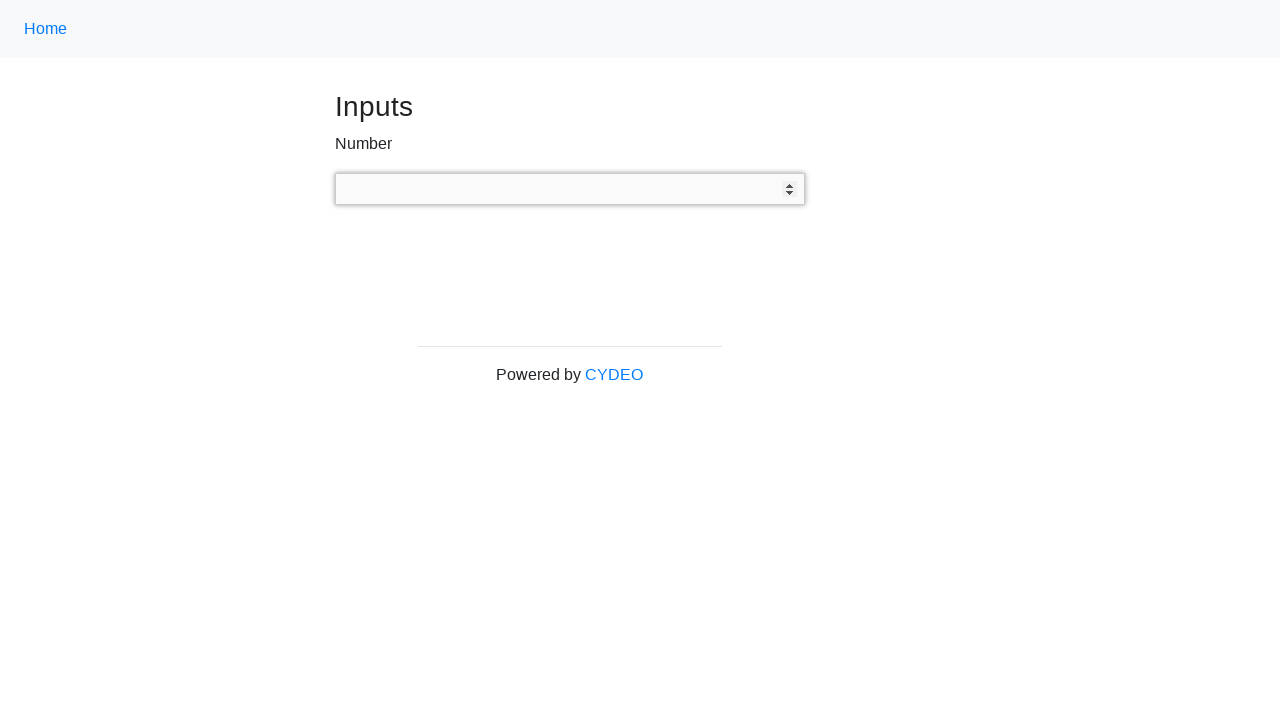

Filled number input box with value '222' on xpath=//input[@type='number']
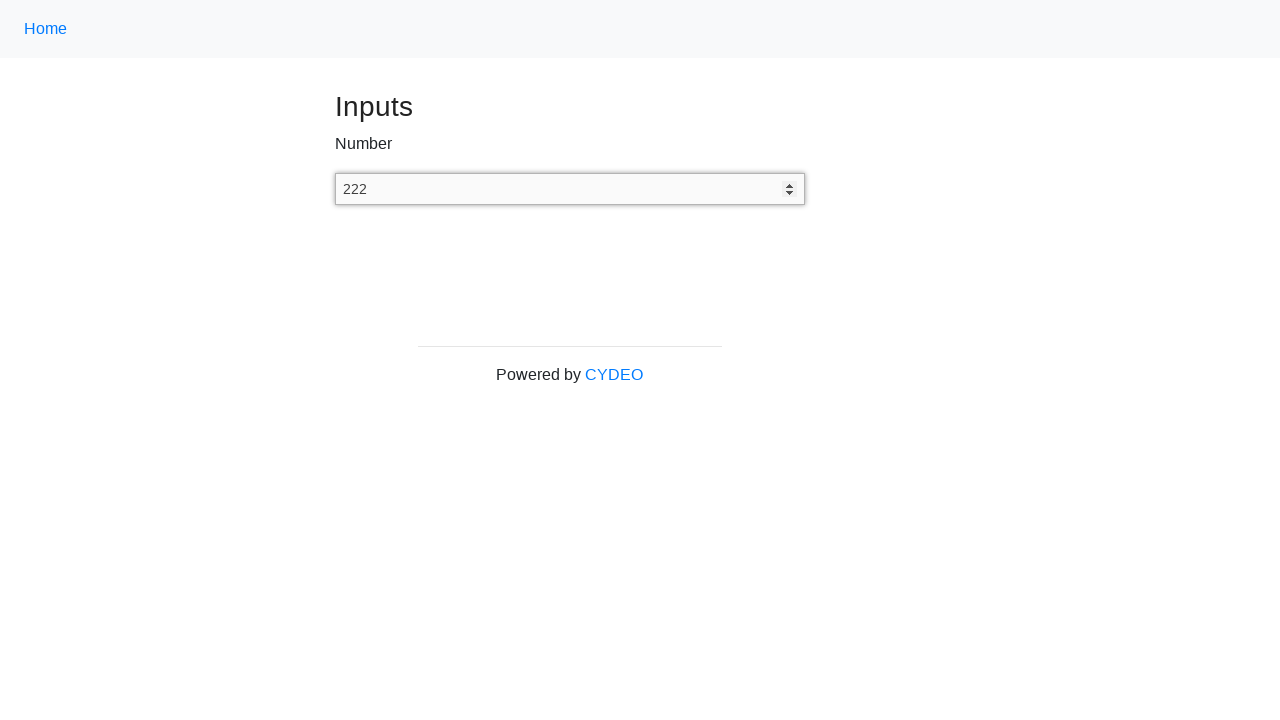

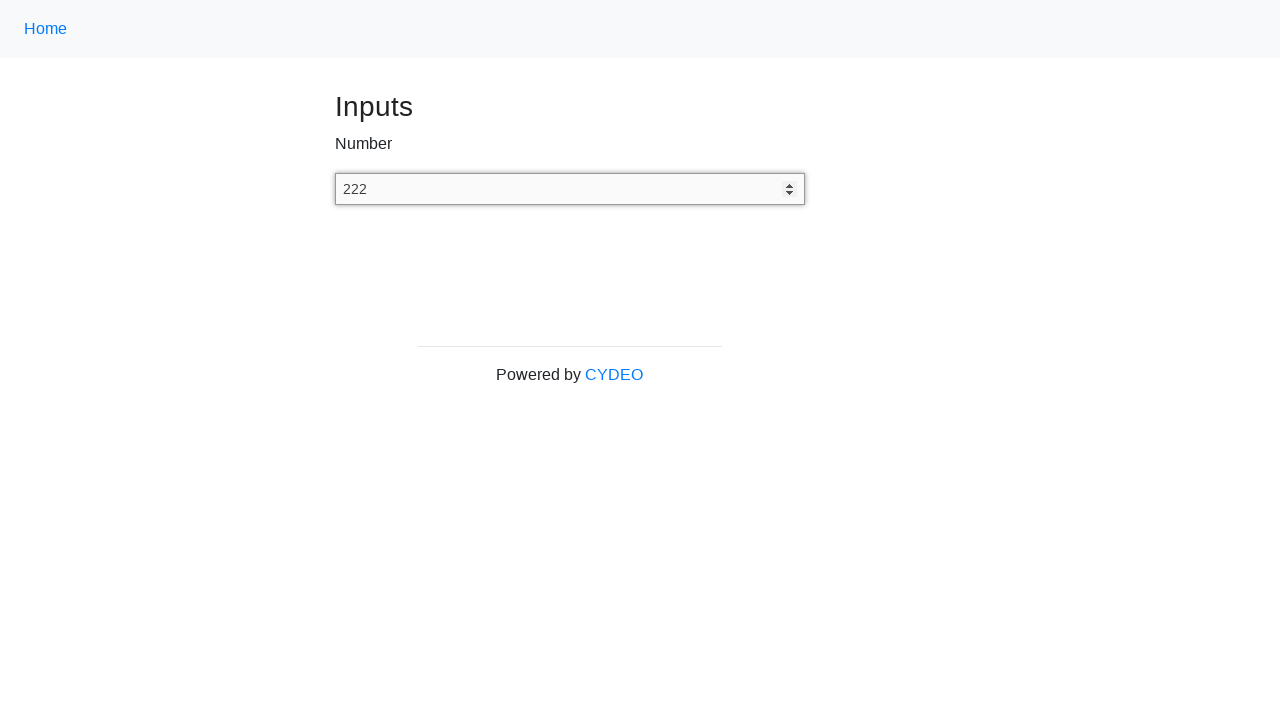